Tests login form validation by entering an incorrect username with correct password and verifying the error message

Starting URL: https://the-internet.herokuapp.com/login

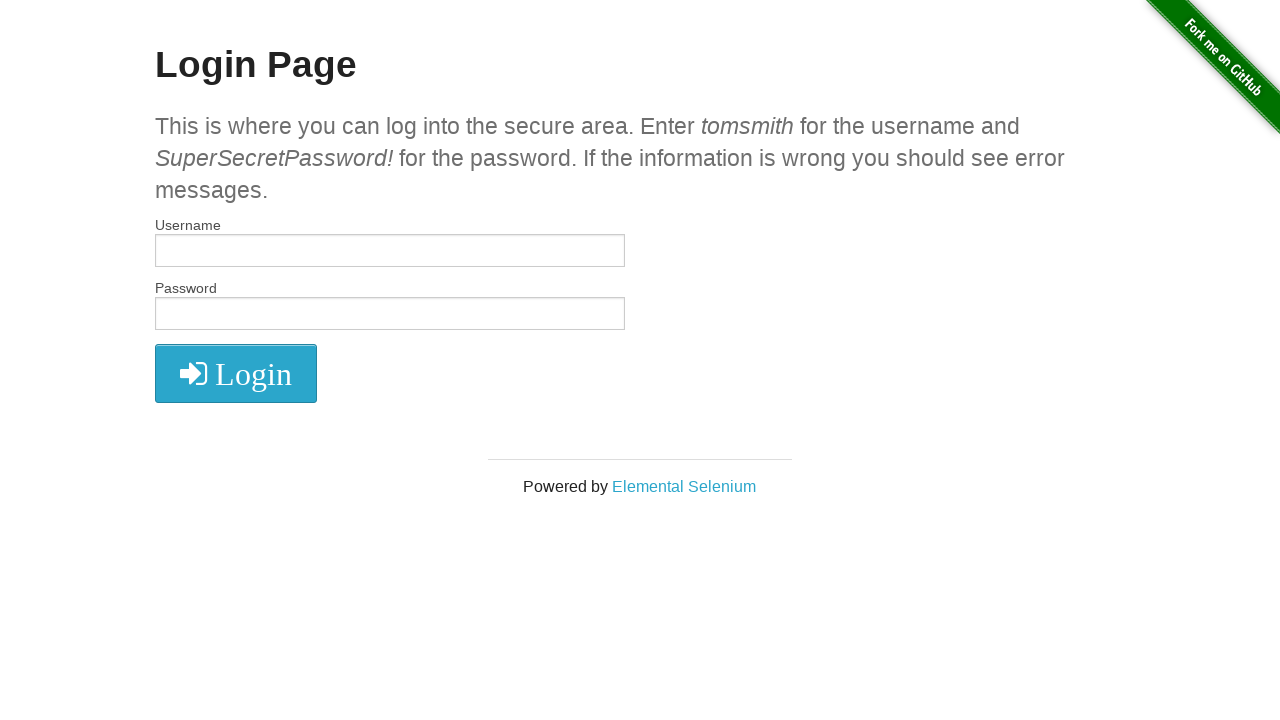

Filled username field with 'incorrectUsername' on #username
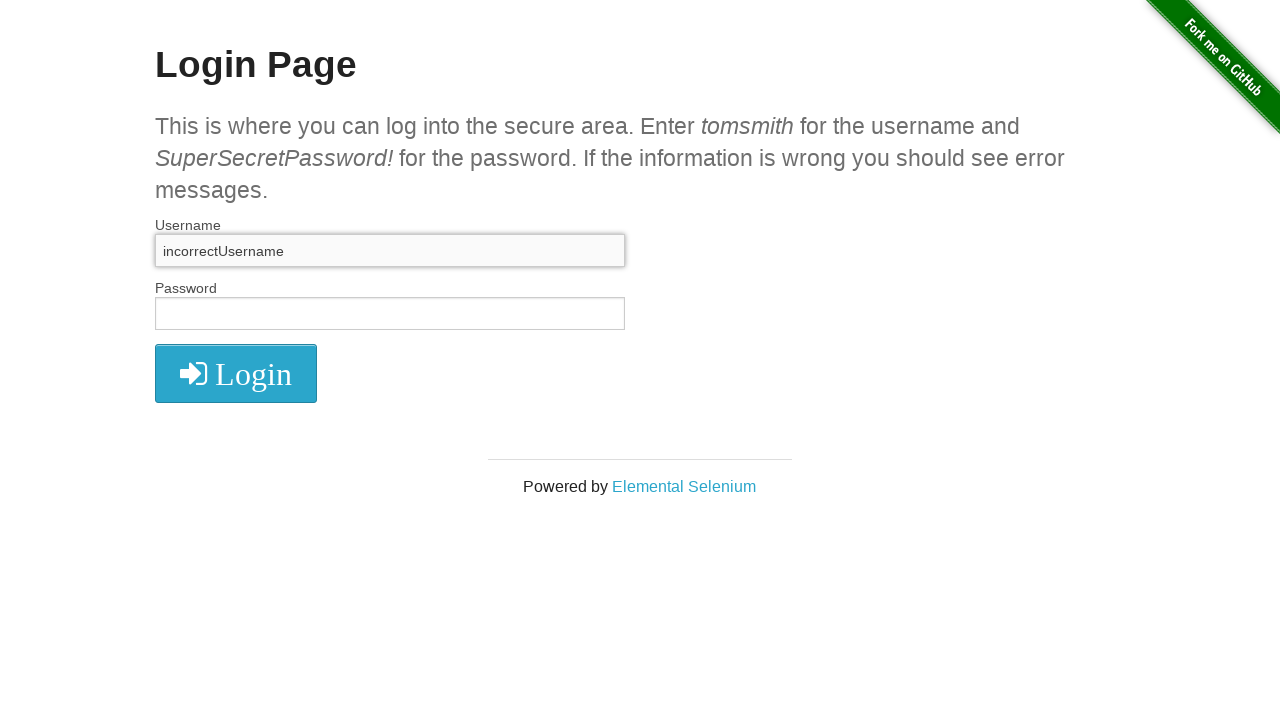

Filled password field with correct password on input[name='password']
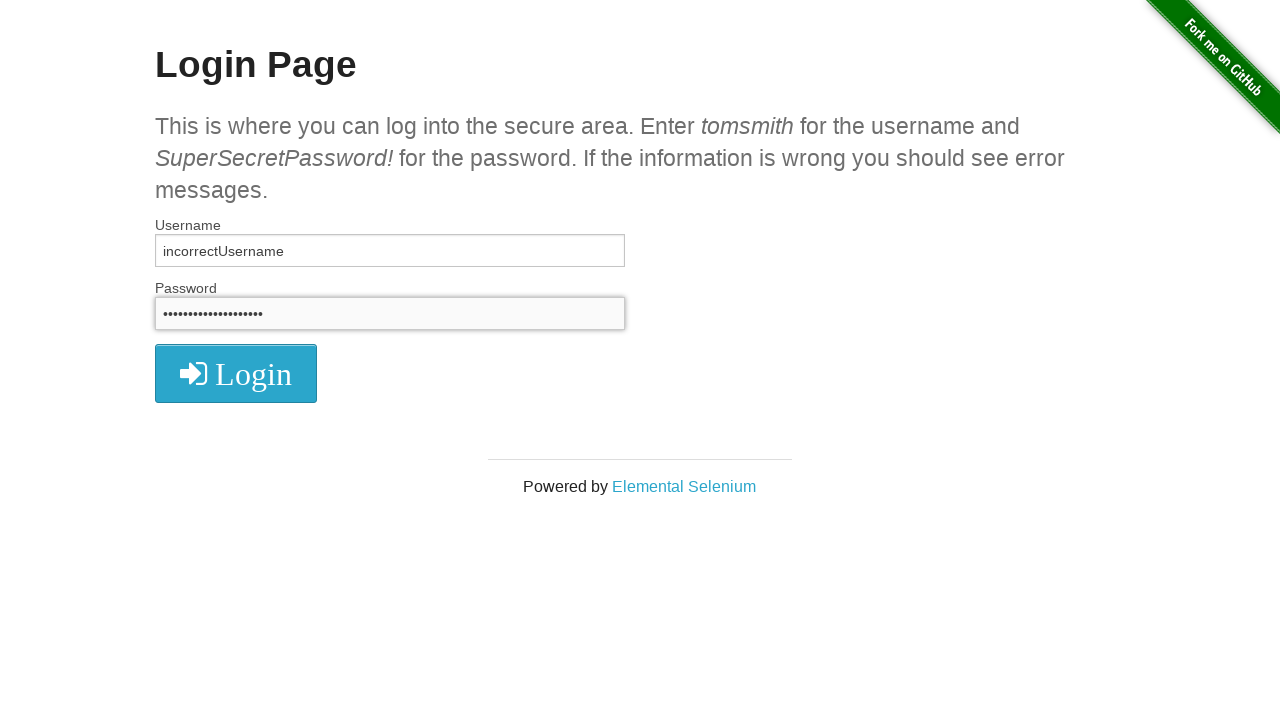

Clicked login button at (236, 373) on button
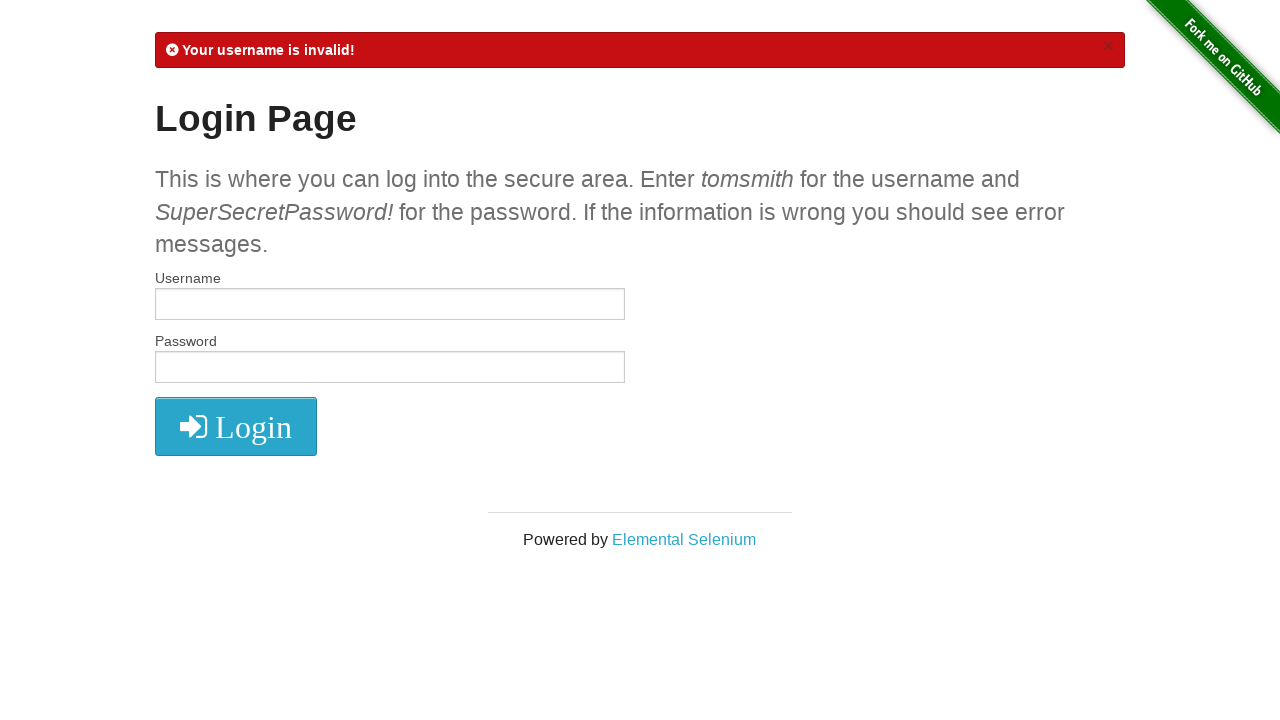

Waited for error message element to appear
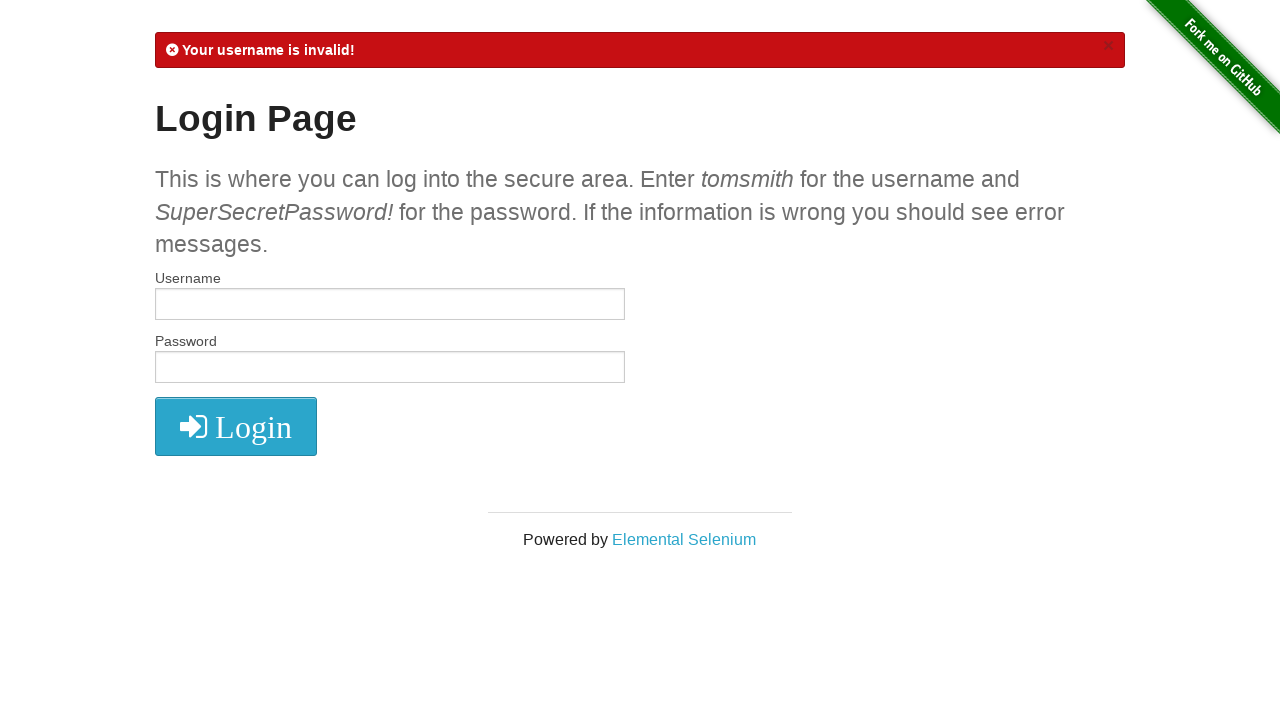

Retrieved error message text content
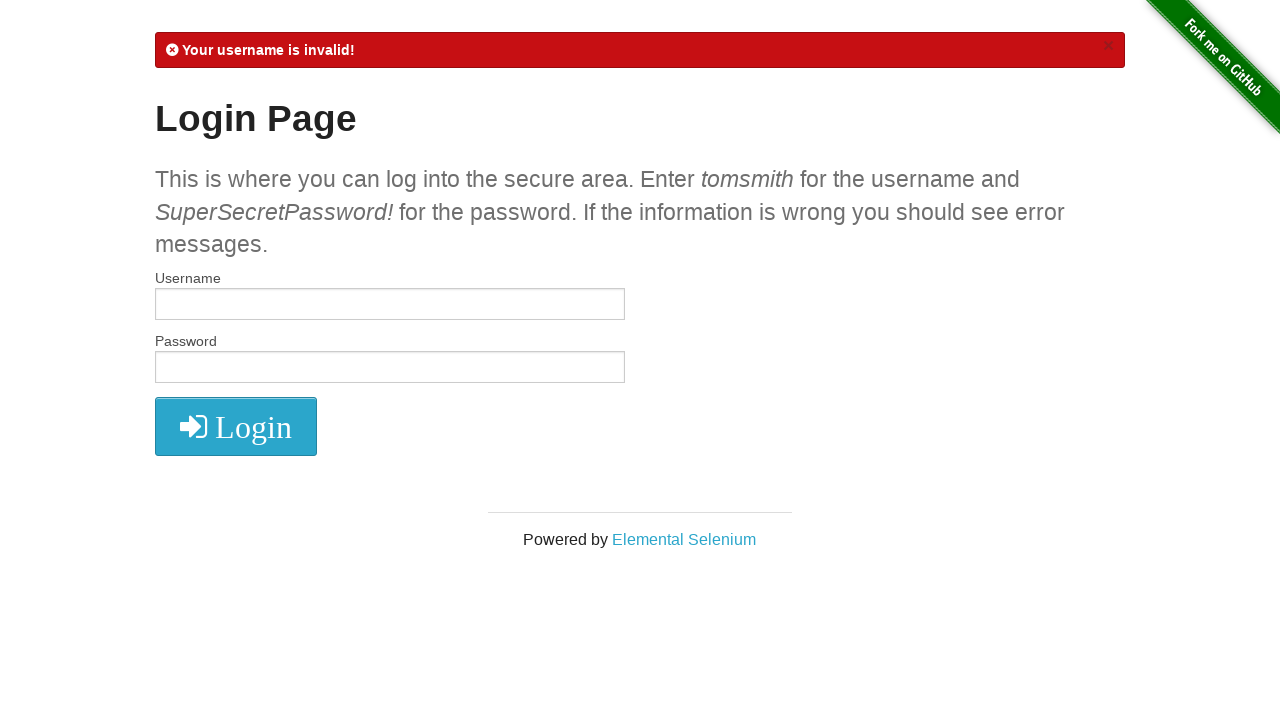

Verified error message contains 'Your username is invalid!'
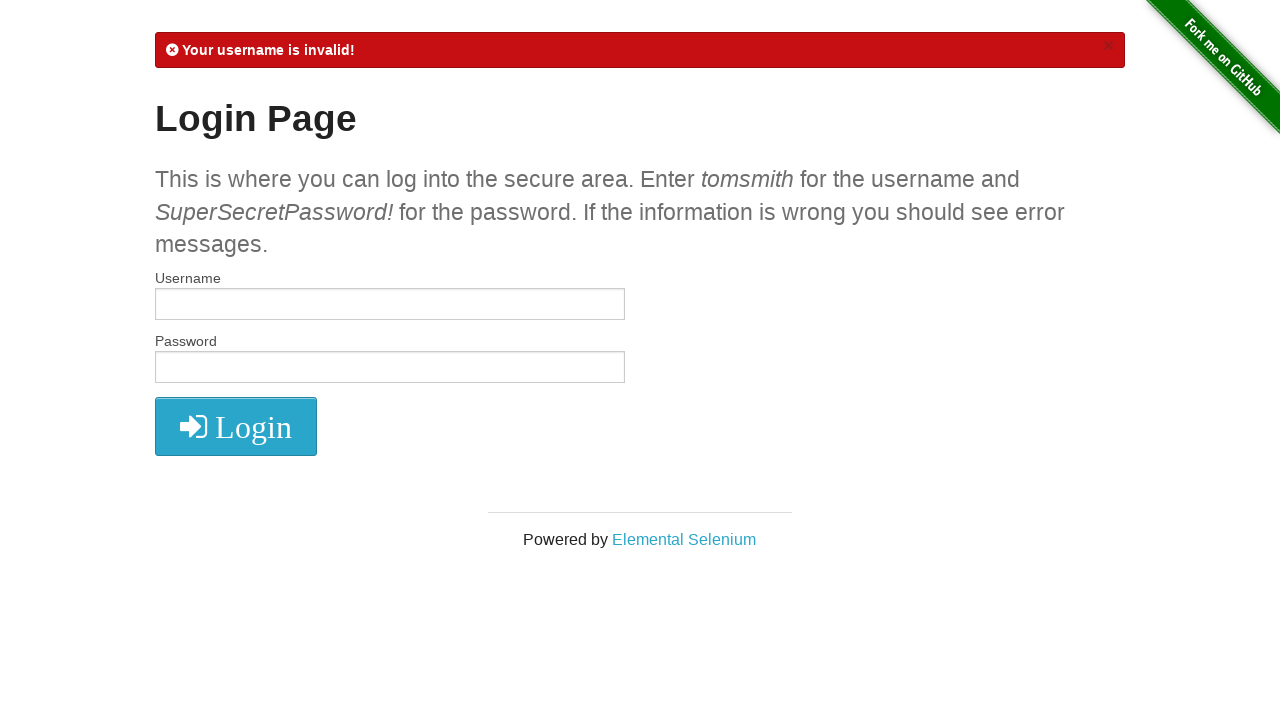

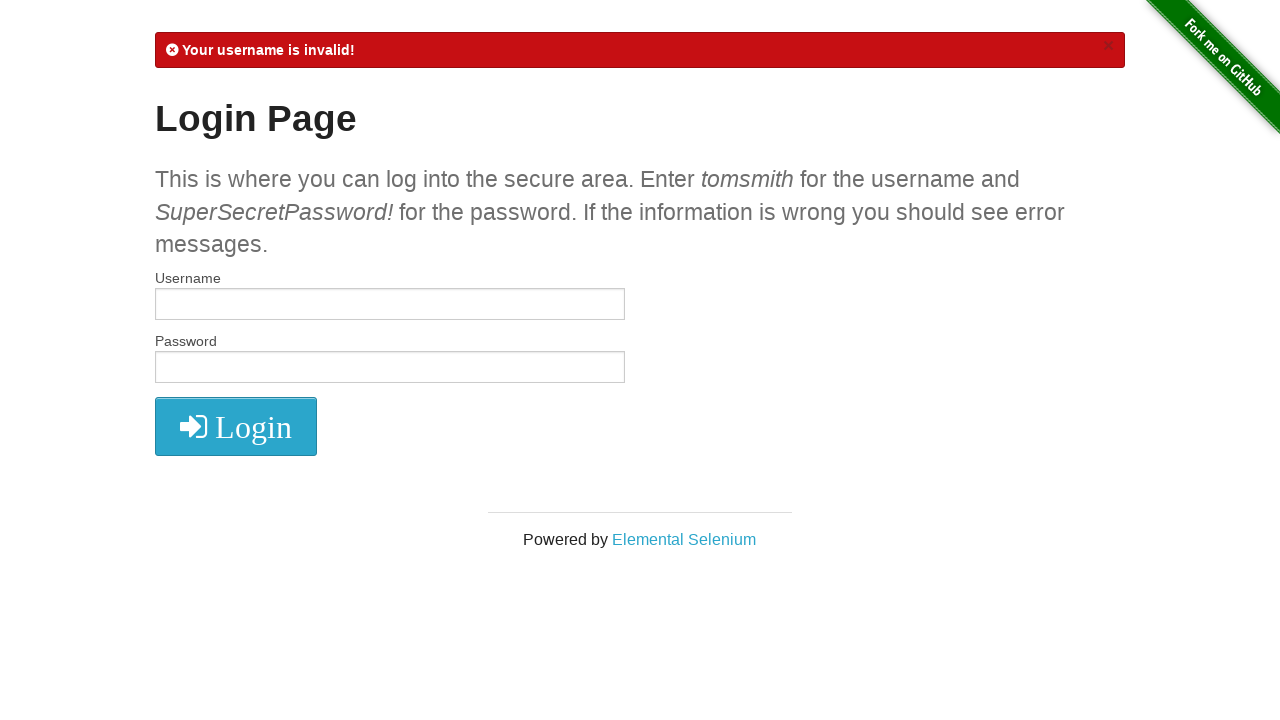